Tests a math puzzle form by reading a value from the page, calculating the answer using a logarithmic formula, filling in the result, checking required checkboxes/radio buttons, and submitting the form.

Starting URL: https://suninjuly.github.io/math.html

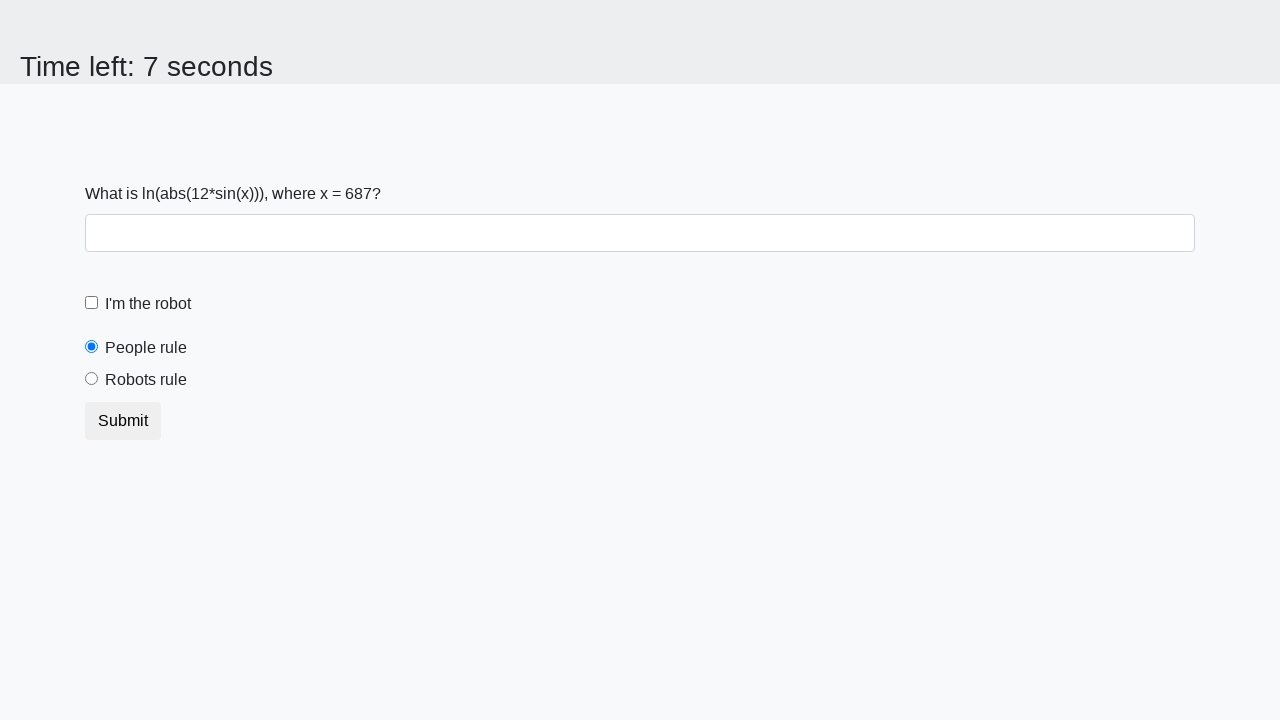

Located the input value element
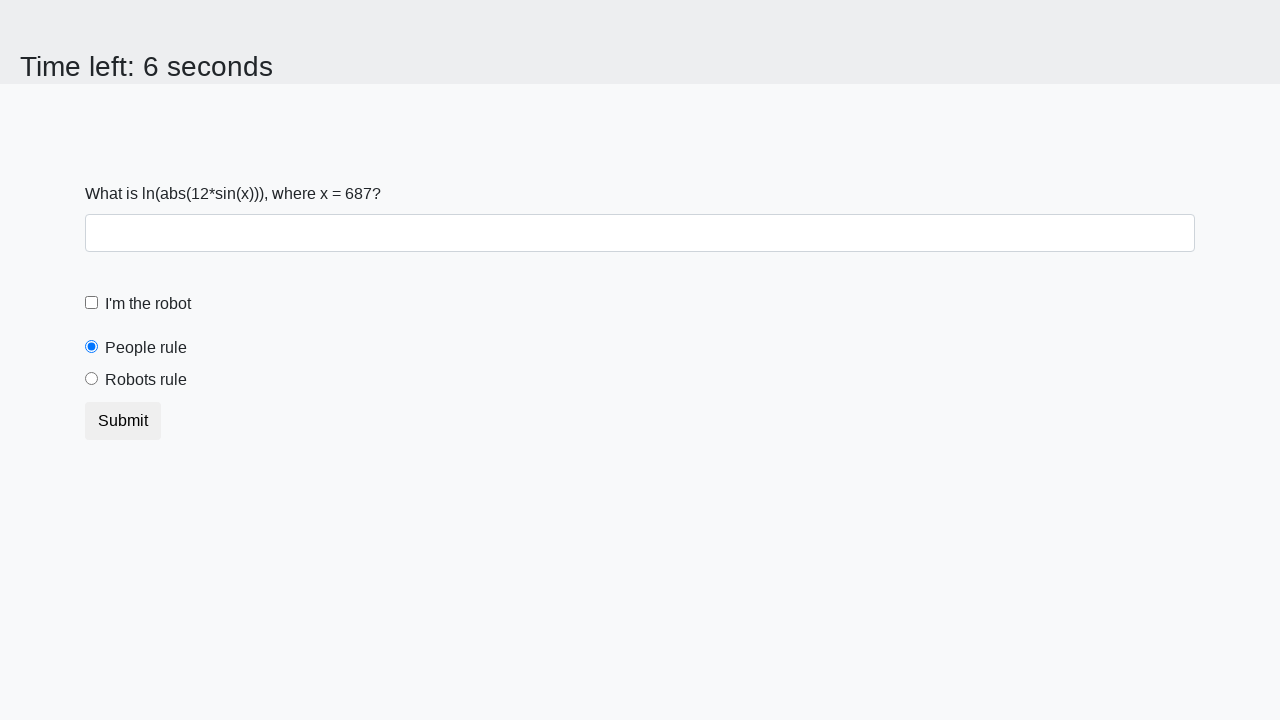

Extracted x value from page: 687
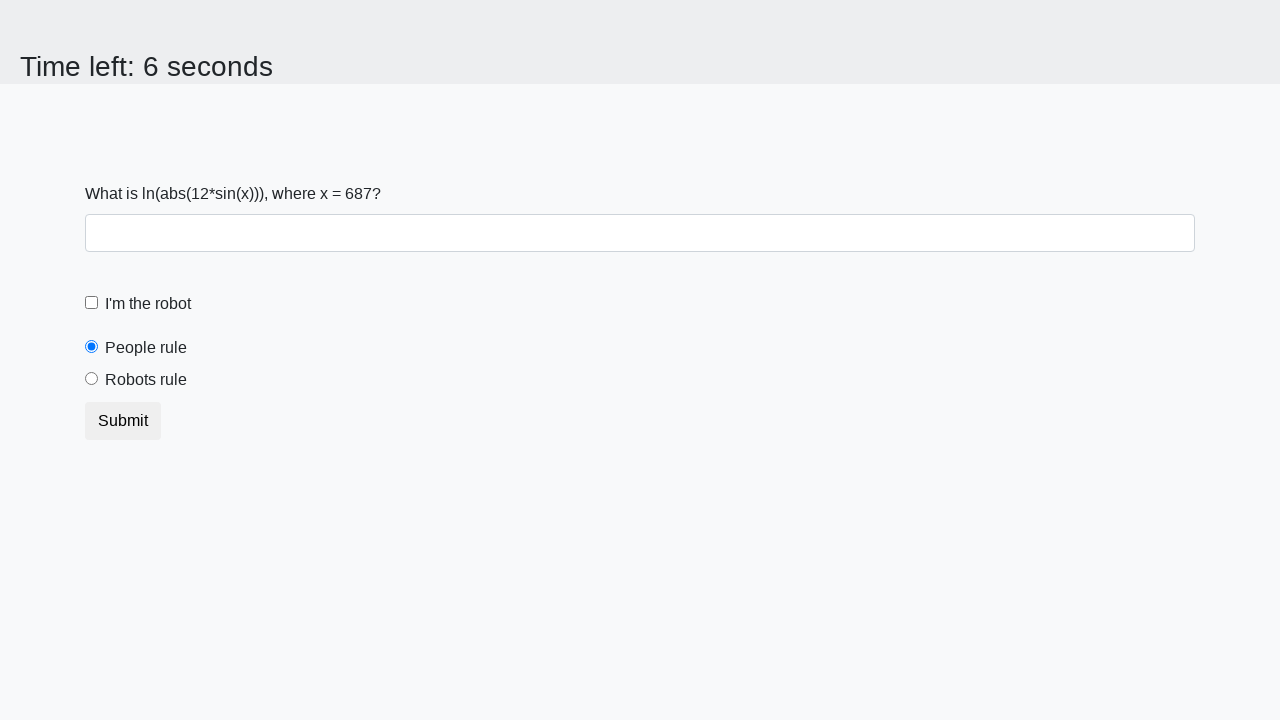

Calculated answer using logarithmic formula: 2.3178932574520554
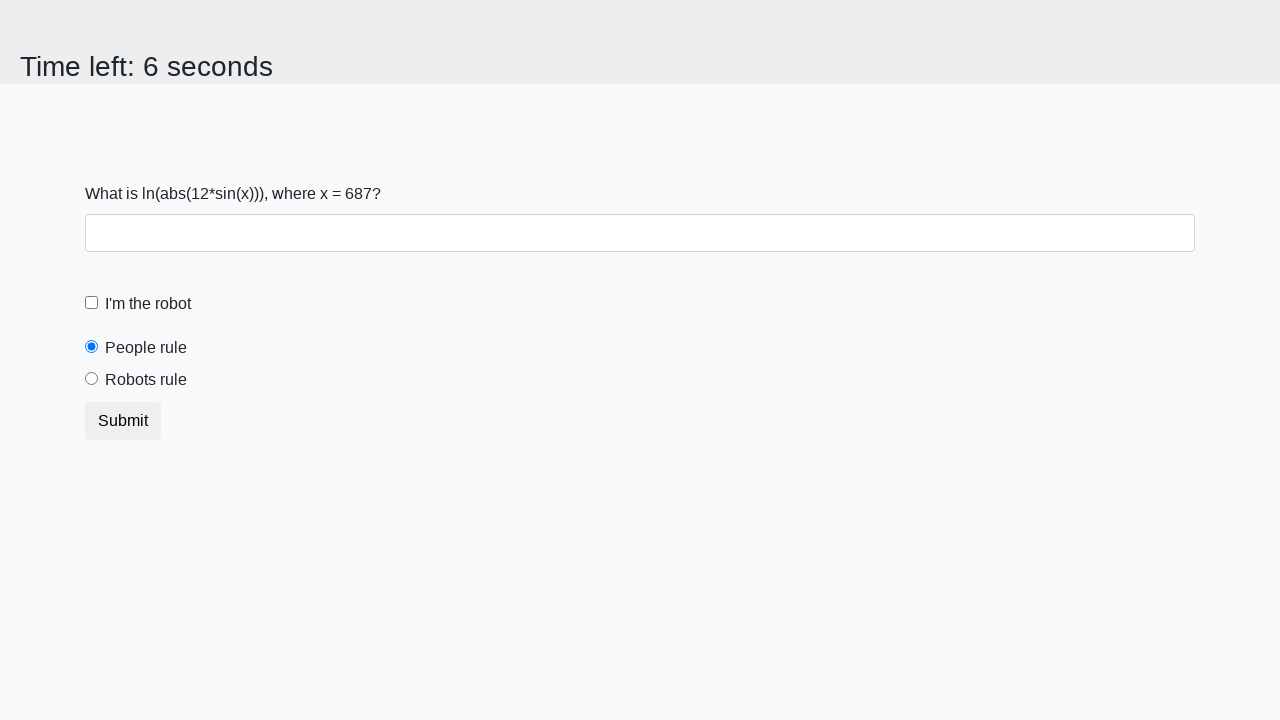

Filled answer field with calculated value: 2.3178932574520554 on #answer
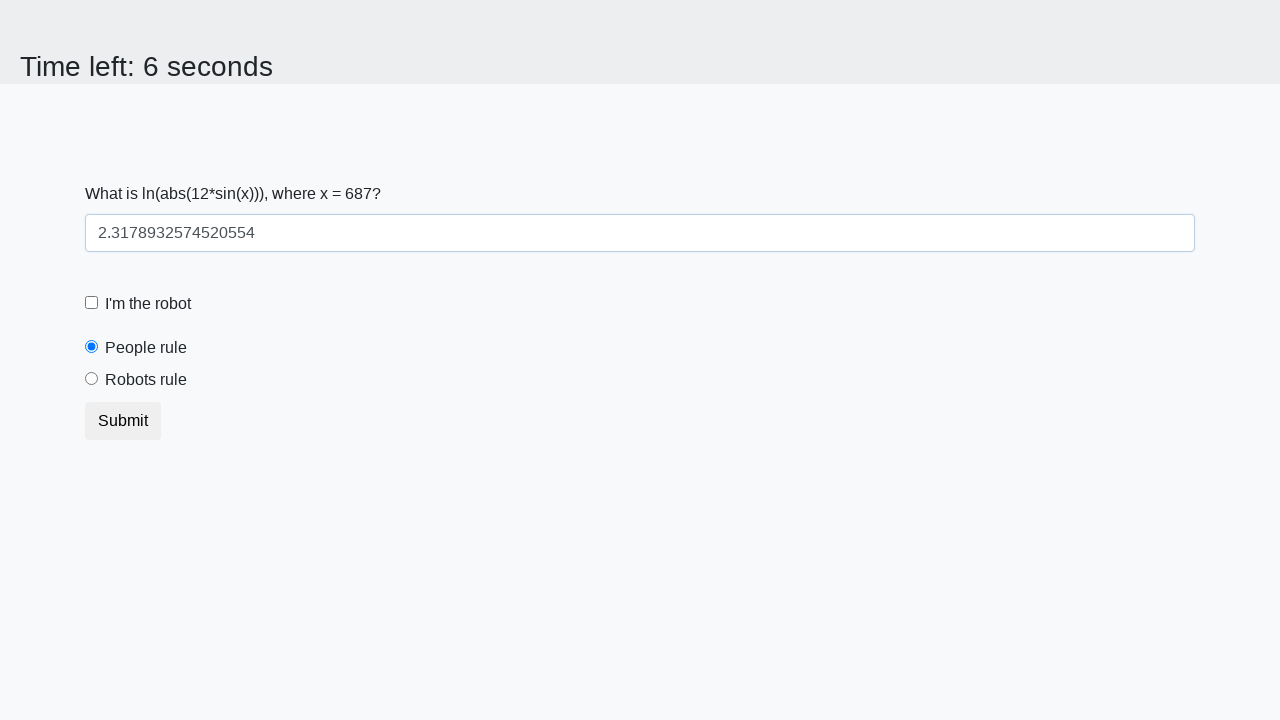

Clicked the robot checkbox at (148, 304) on label[for='robotCheckbox']
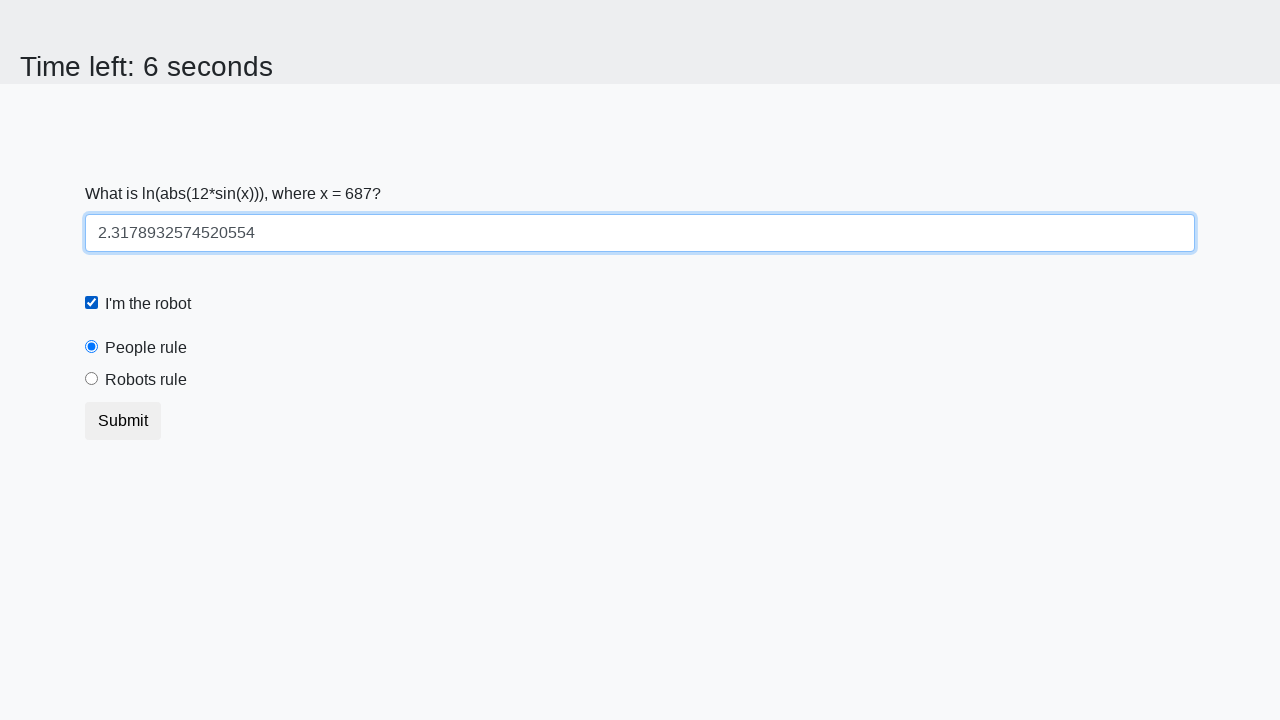

Clicked the robots rule radio button at (146, 380) on label[for='robotsRule']
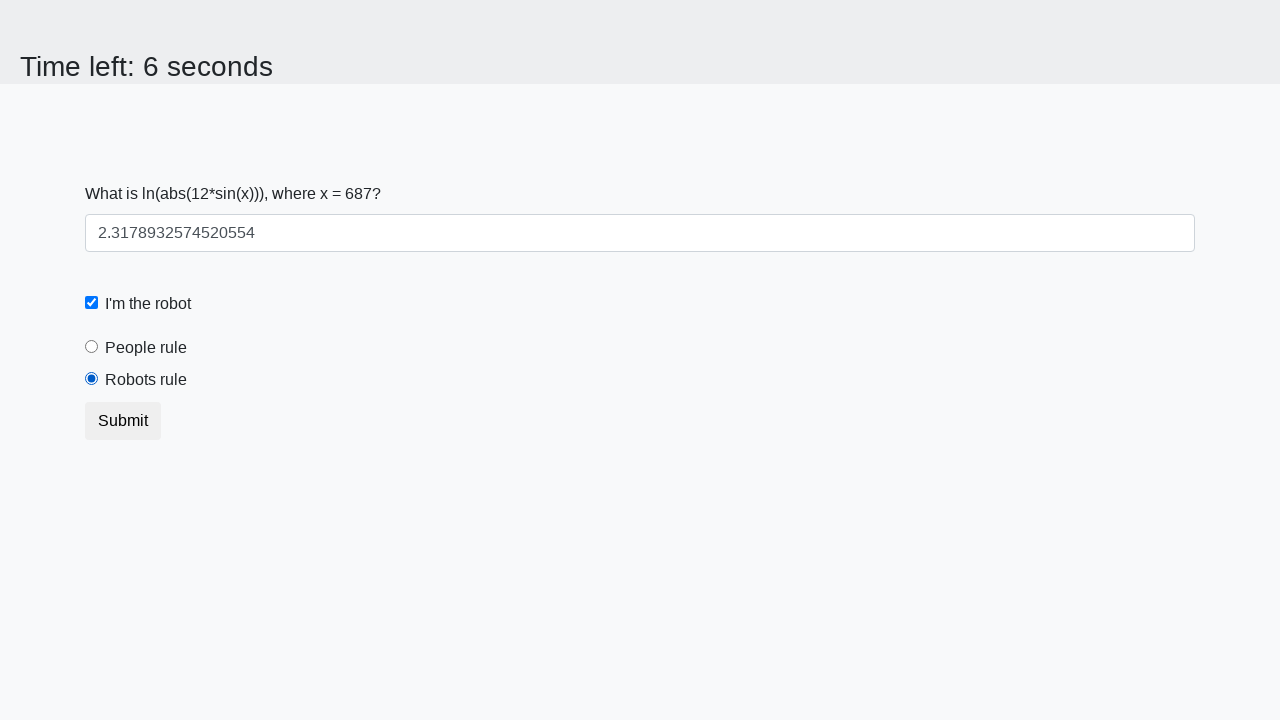

Clicked the submit button to submit the form at (123, 421) on button.btn
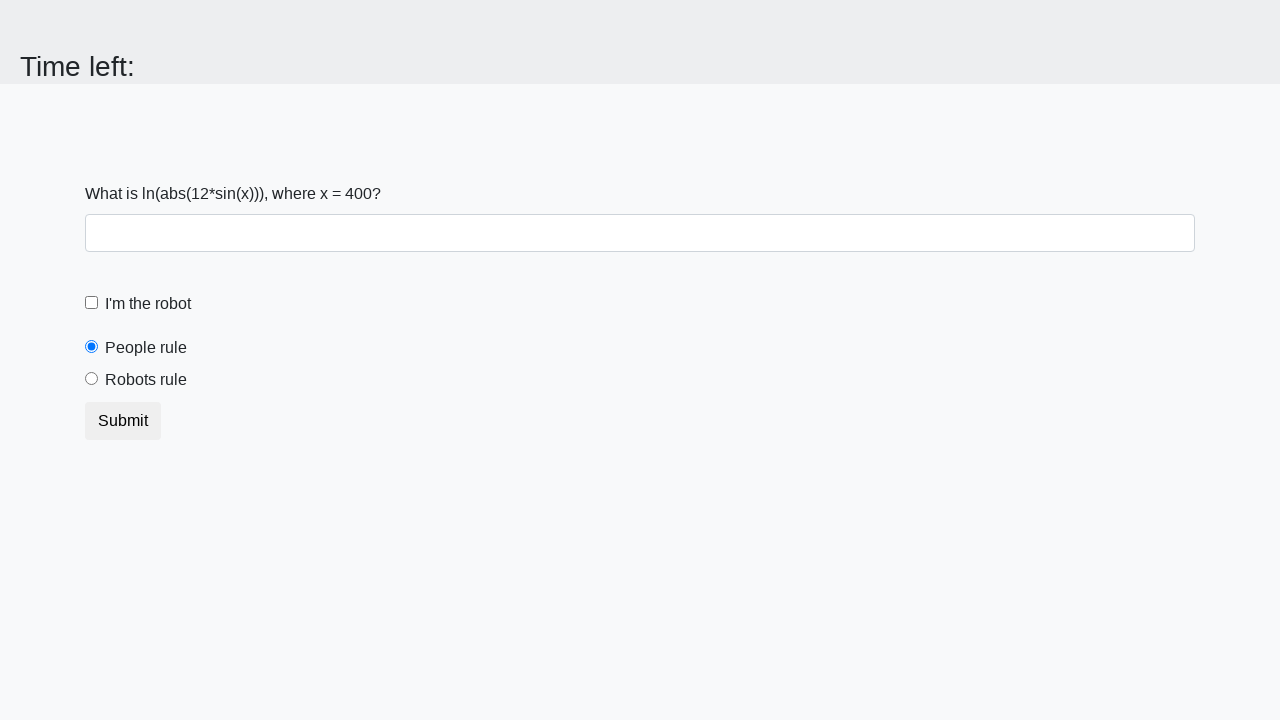

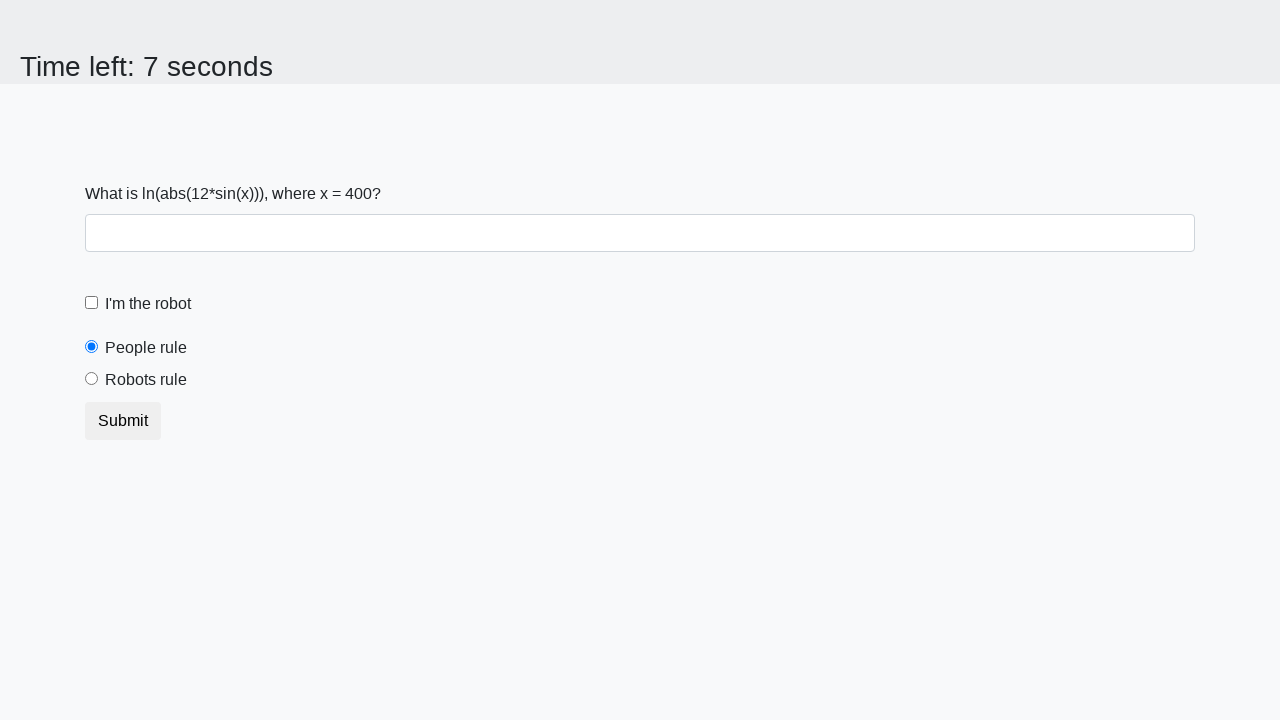